Tests the functionality of the "Try for free" CTA button by clicking it and verifying that a registration form with email, password, name, and surname fields appears

Starting URL: https://www.javonet.com/guides/v2/

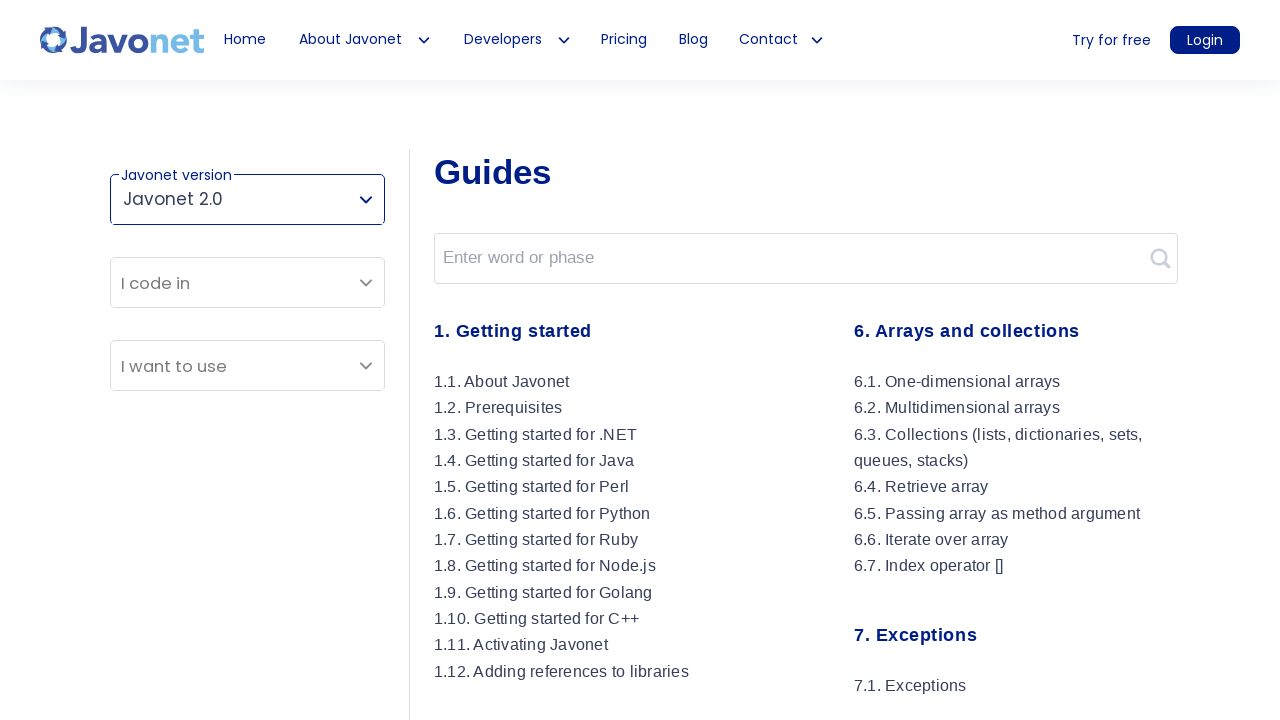

Waited for 'Try for free' button to be visible
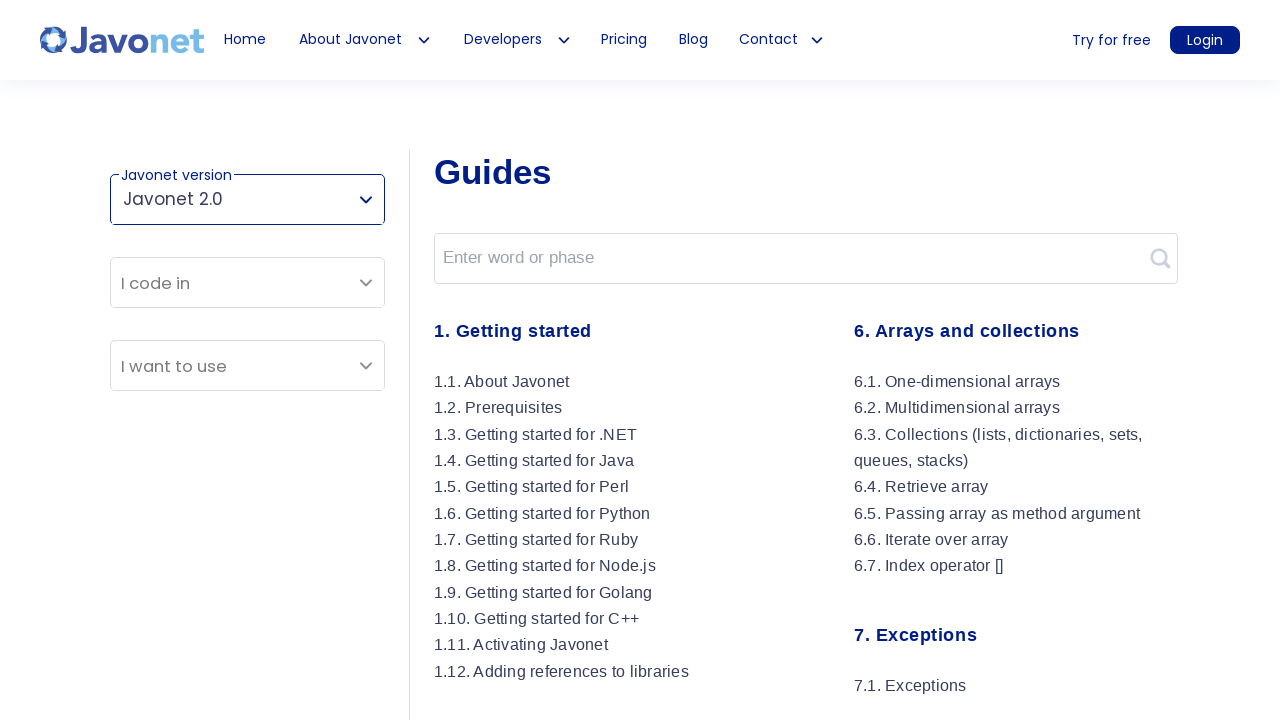

Clicked 'Try for free' CTA button at (1112, 41) on [data-title="Try for free"]
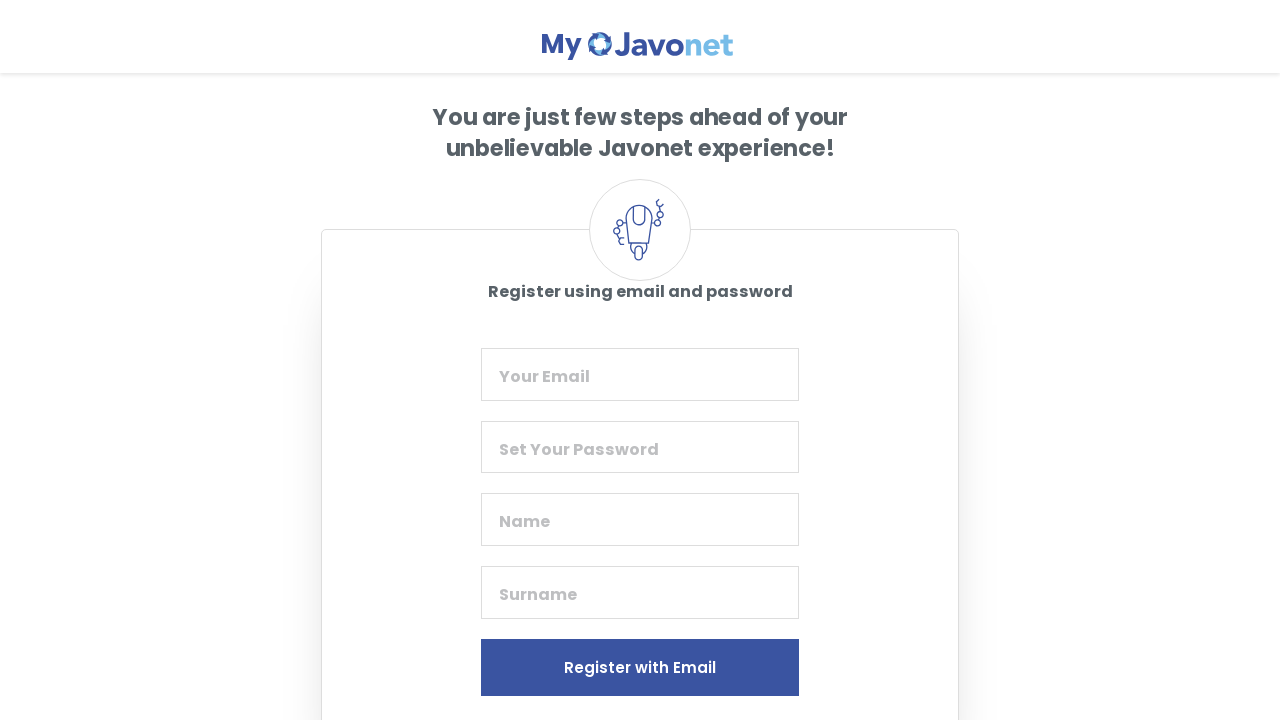

Registration form appeared
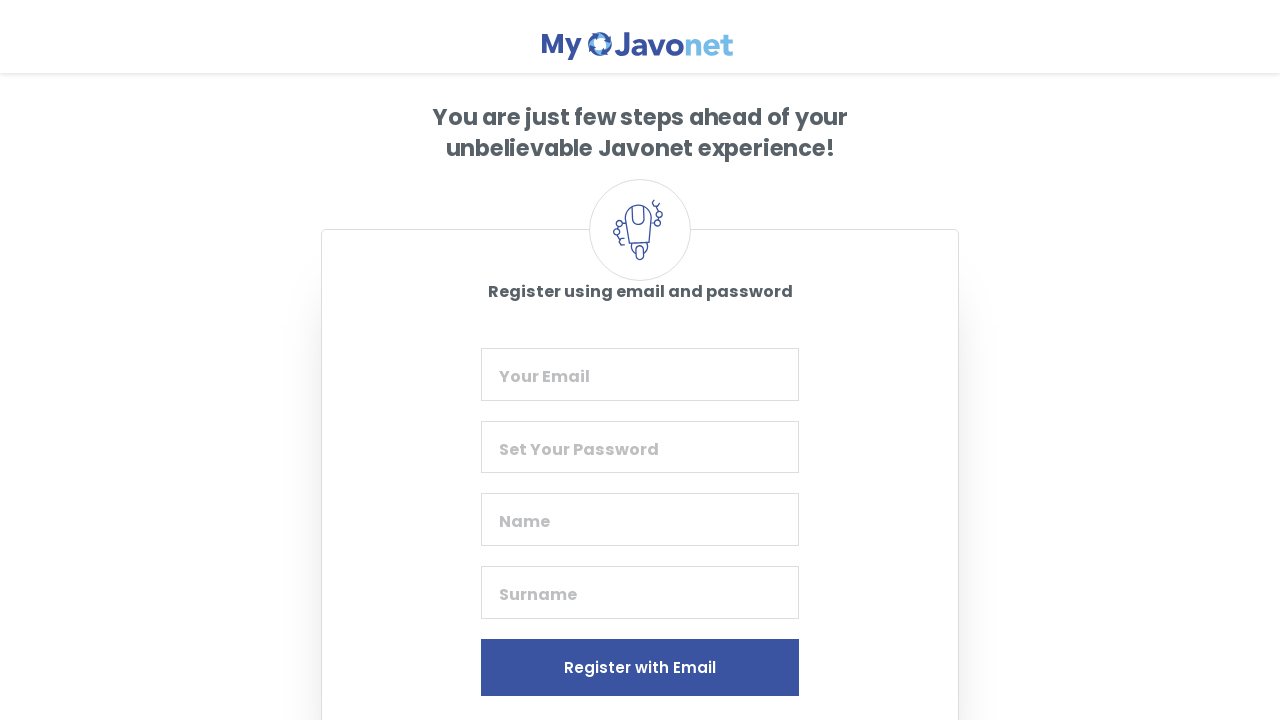

Email field is visible in registration form
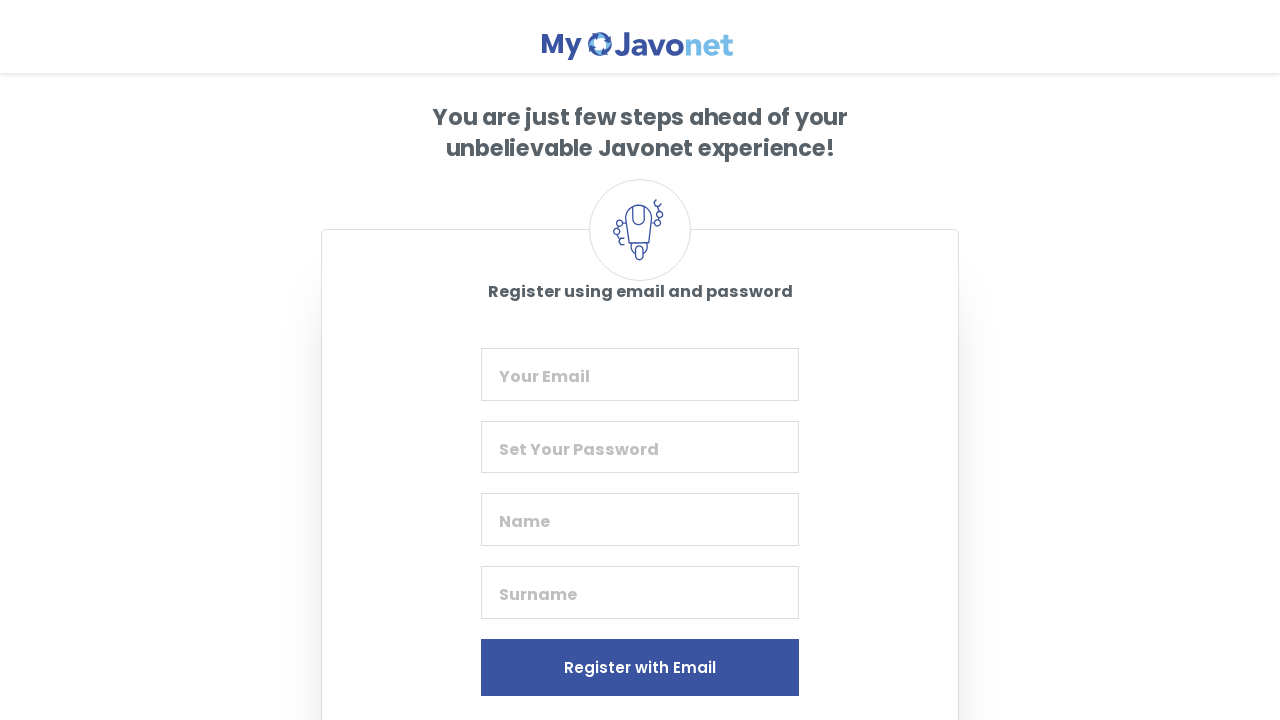

Password field is visible in registration form
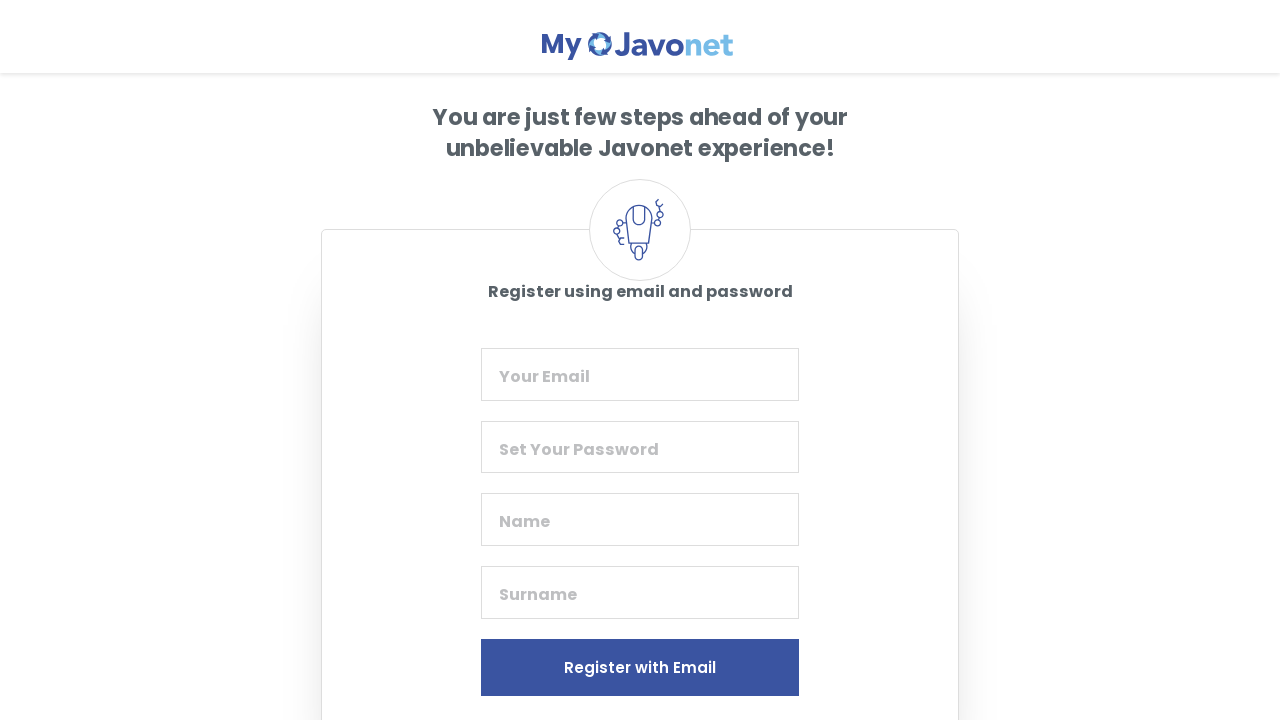

Name field is visible in registration form
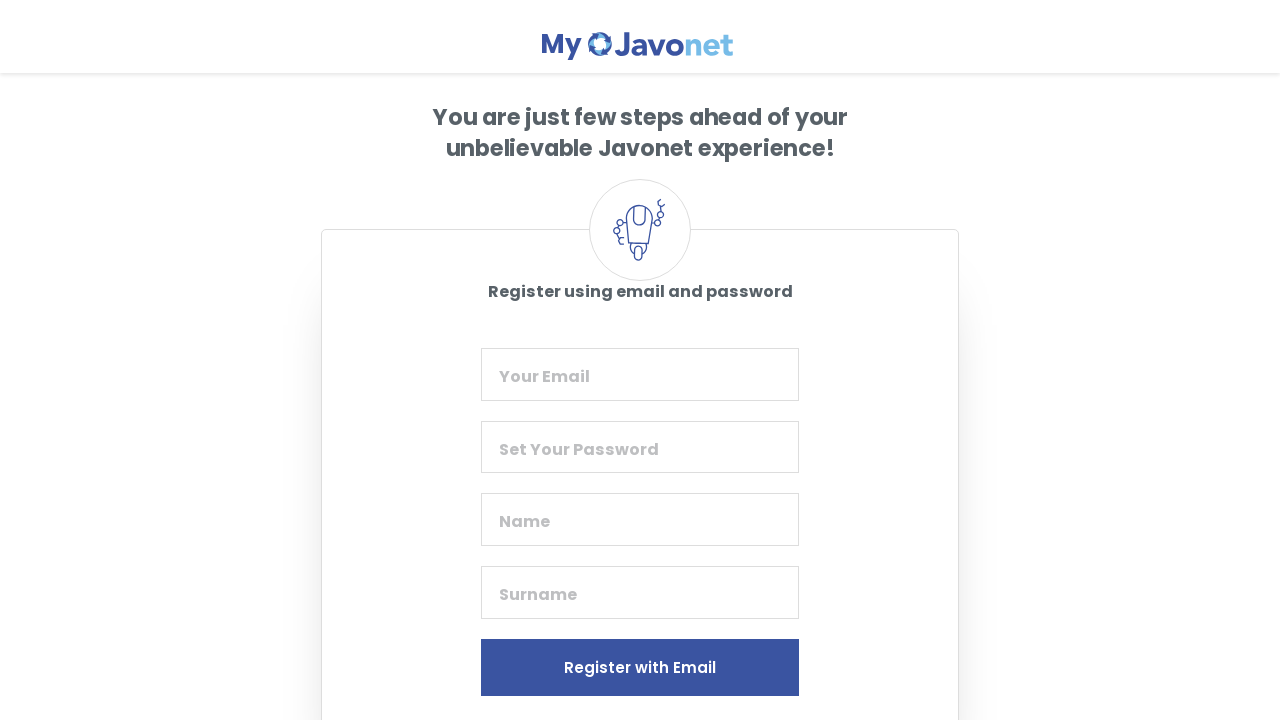

Surname field is visible in registration form
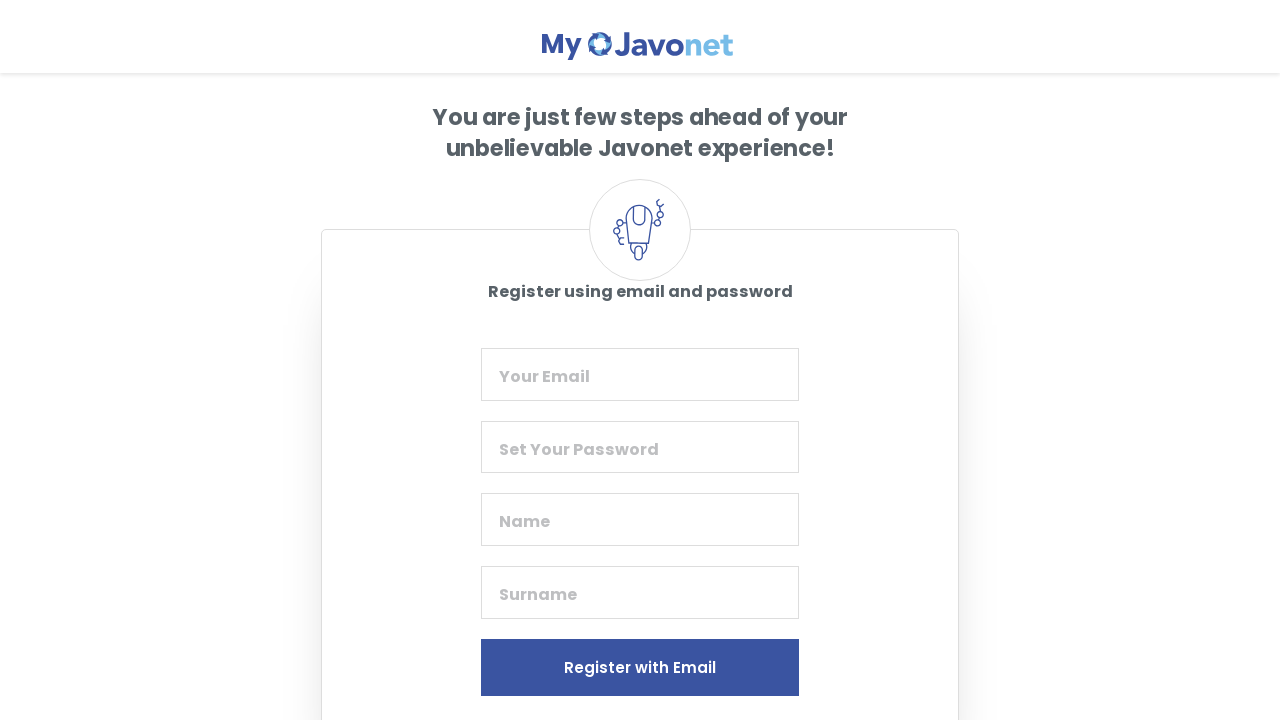

Network idle state reached - page fully loaded
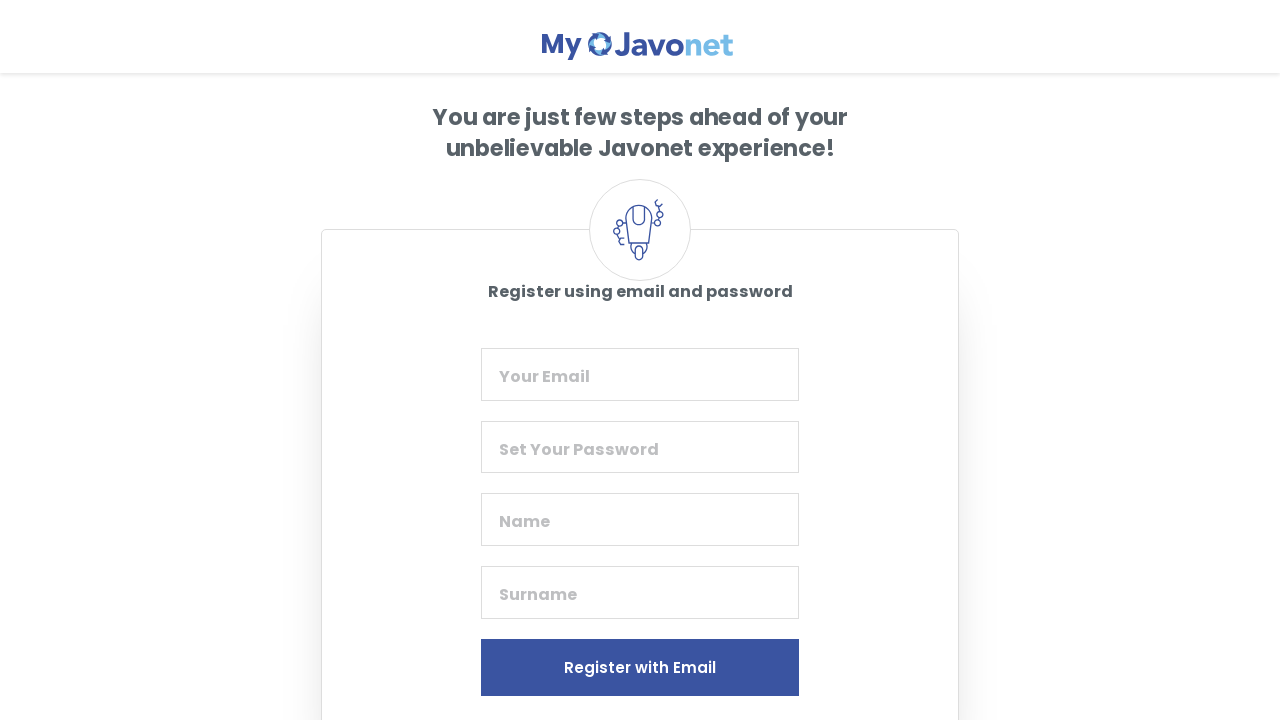

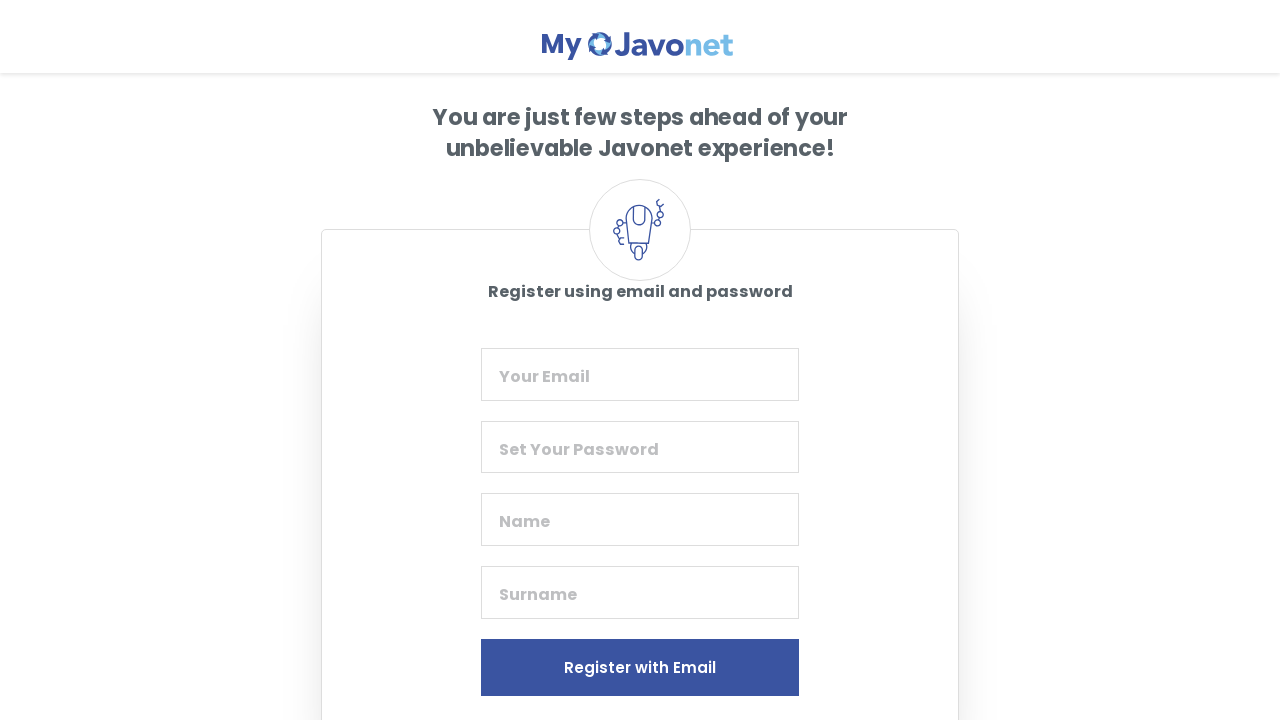